Performs a basic PWA audit checking HTTPS, manifest presence, service worker support, viewport meta tag, page title, and theme color.

Starting URL: https://xyuan.chat

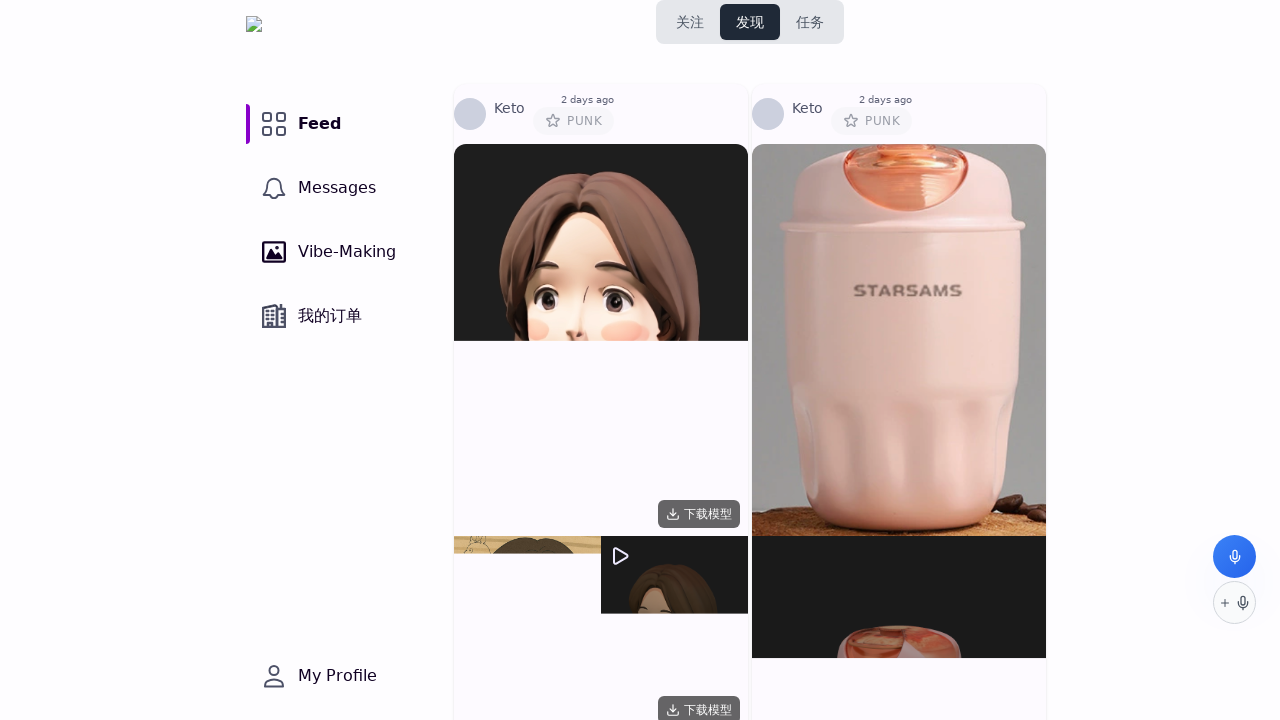

Waited for page to reach networkidle state
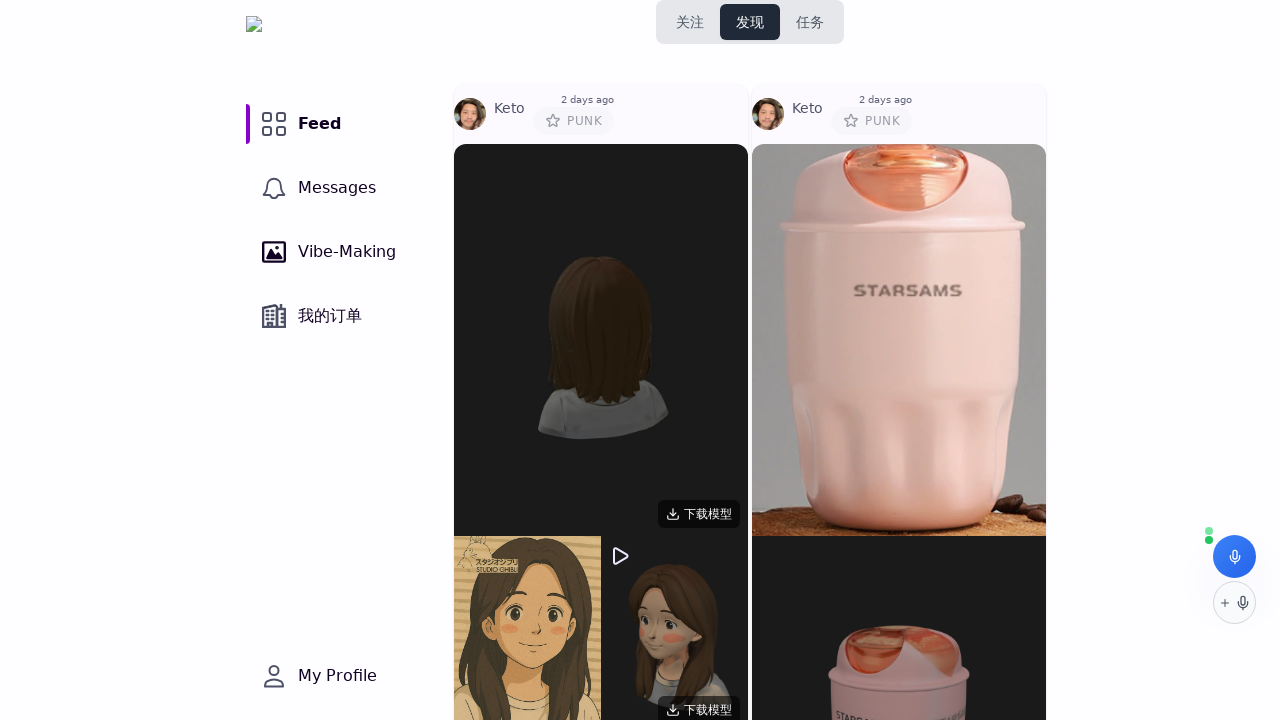

Executed comprehensive PWA audit script - checked HTTPS, manifest, service worker, viewport meta, title, and theme color
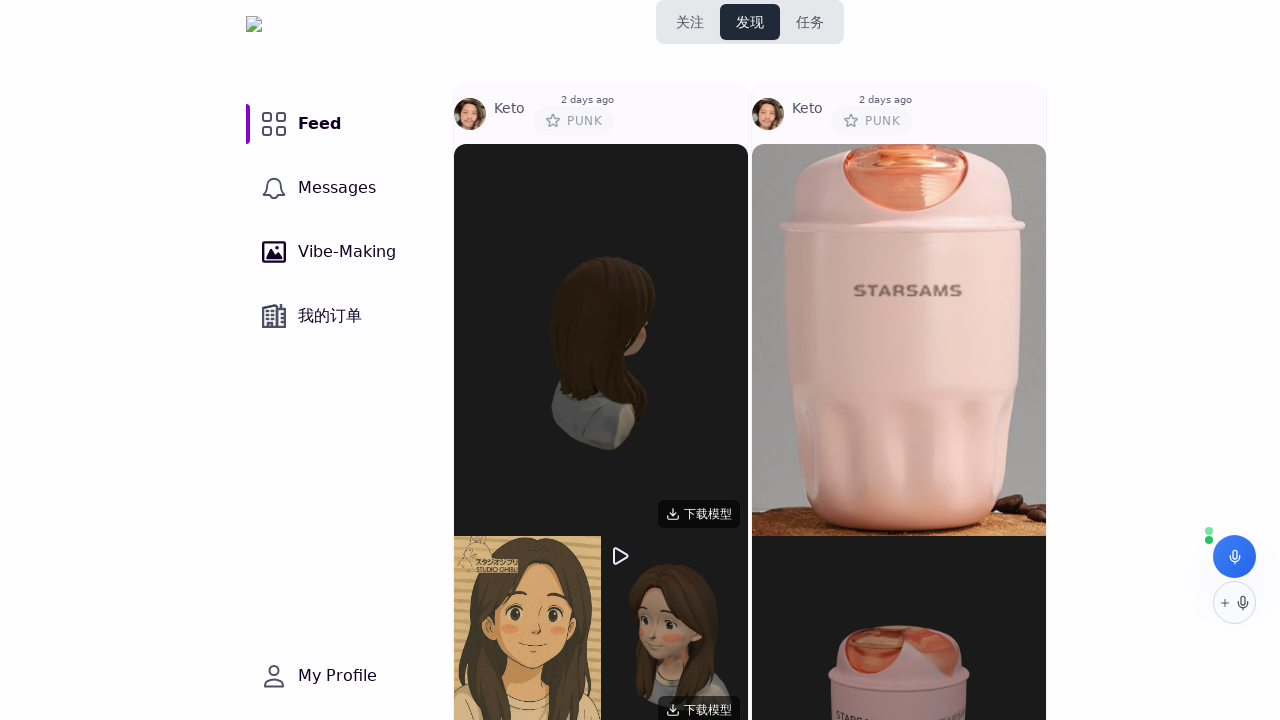

Verified HTTPS protocol is enabled
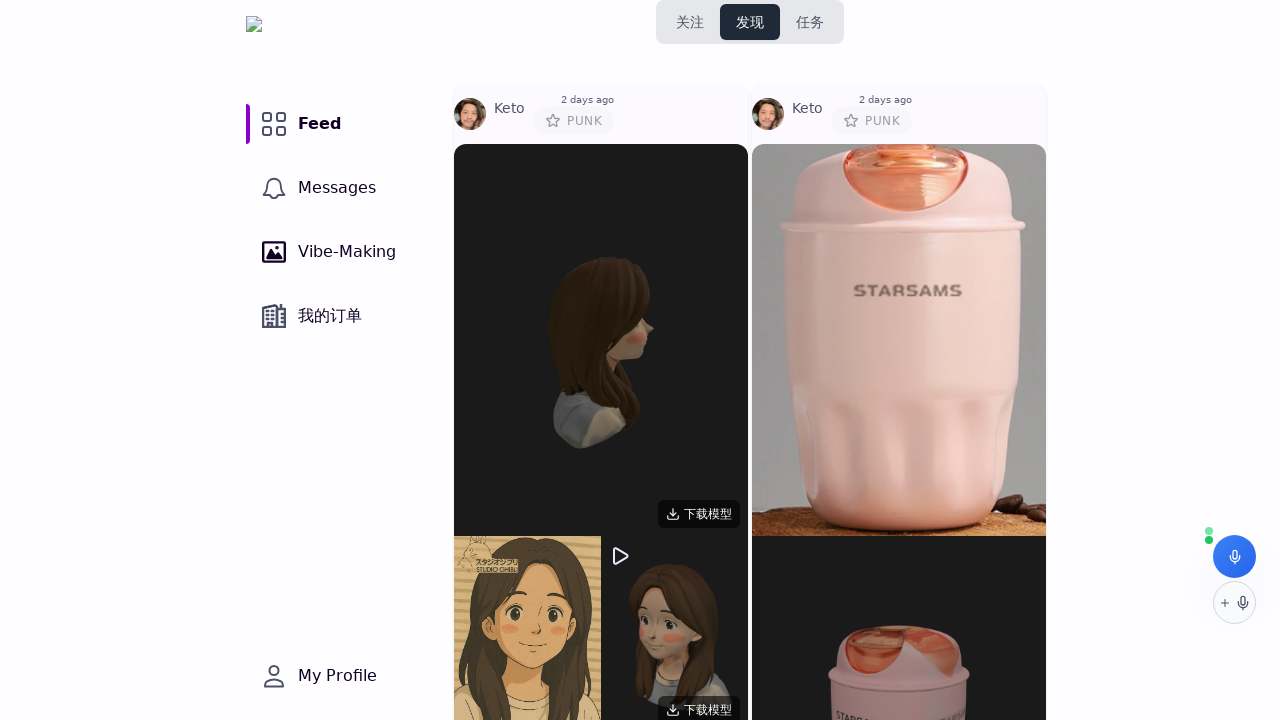

Verified service worker support is available
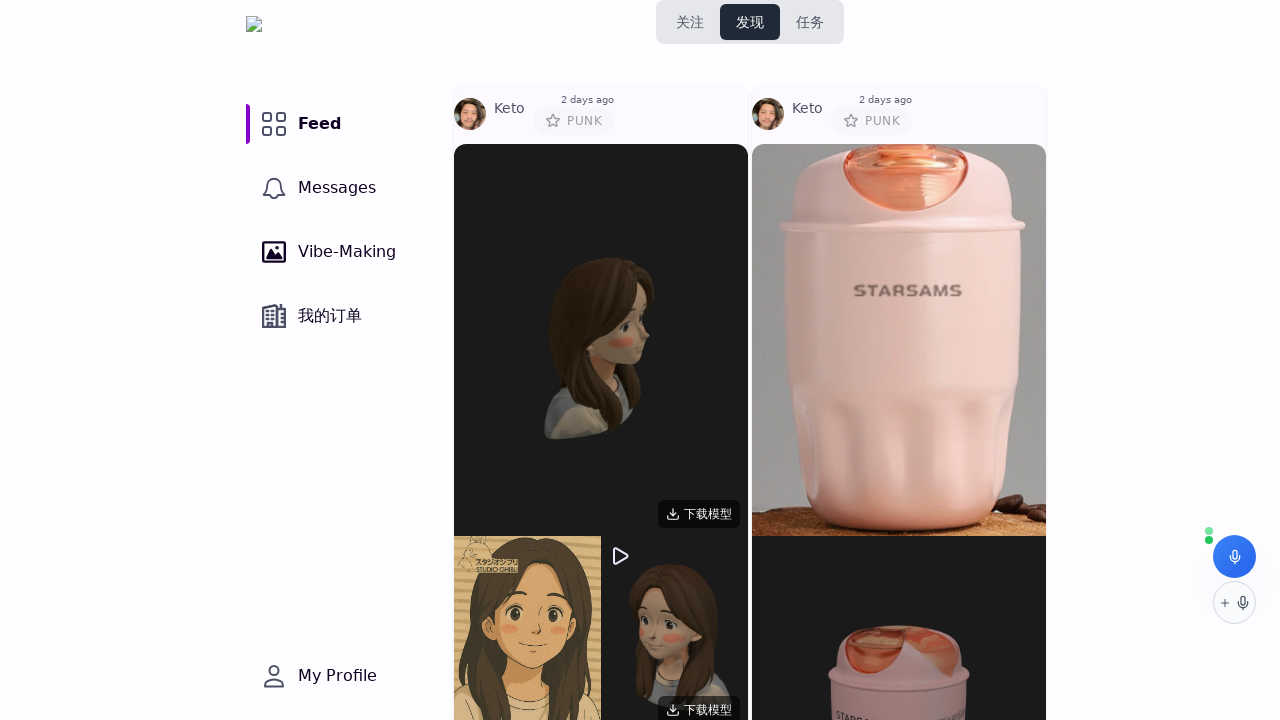

Verified viewport meta tag is present
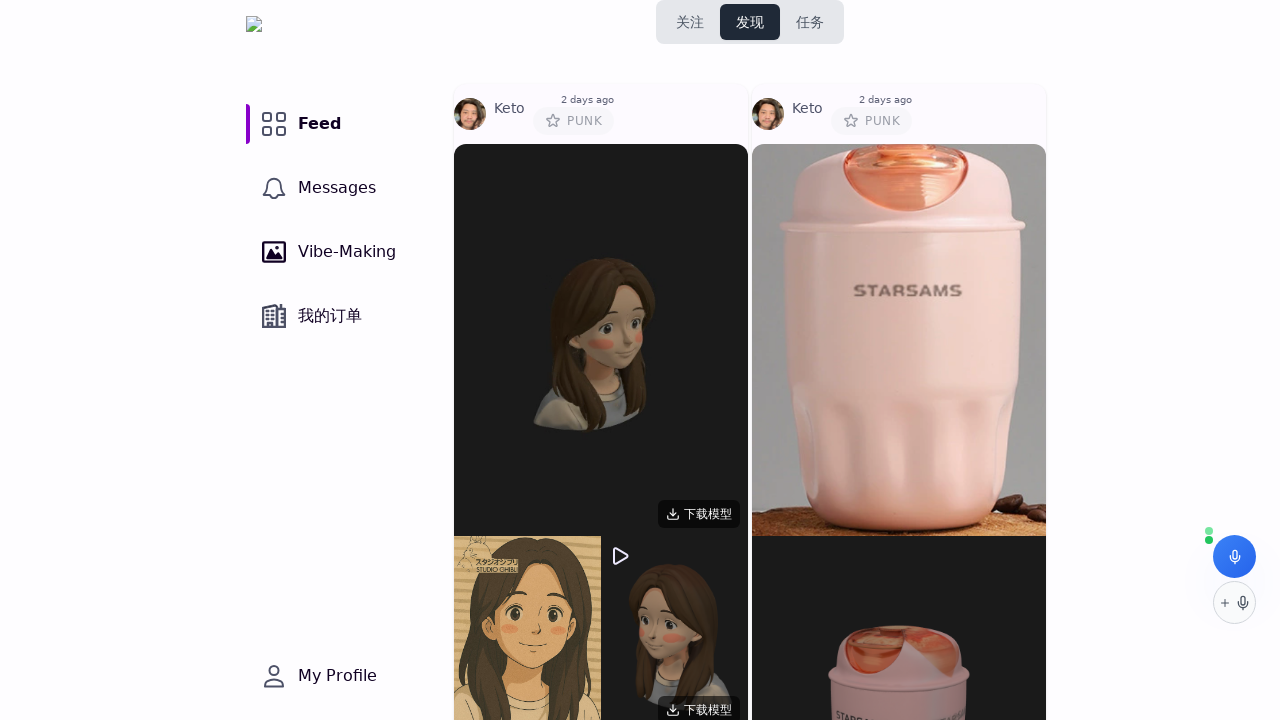

Verified page title is present
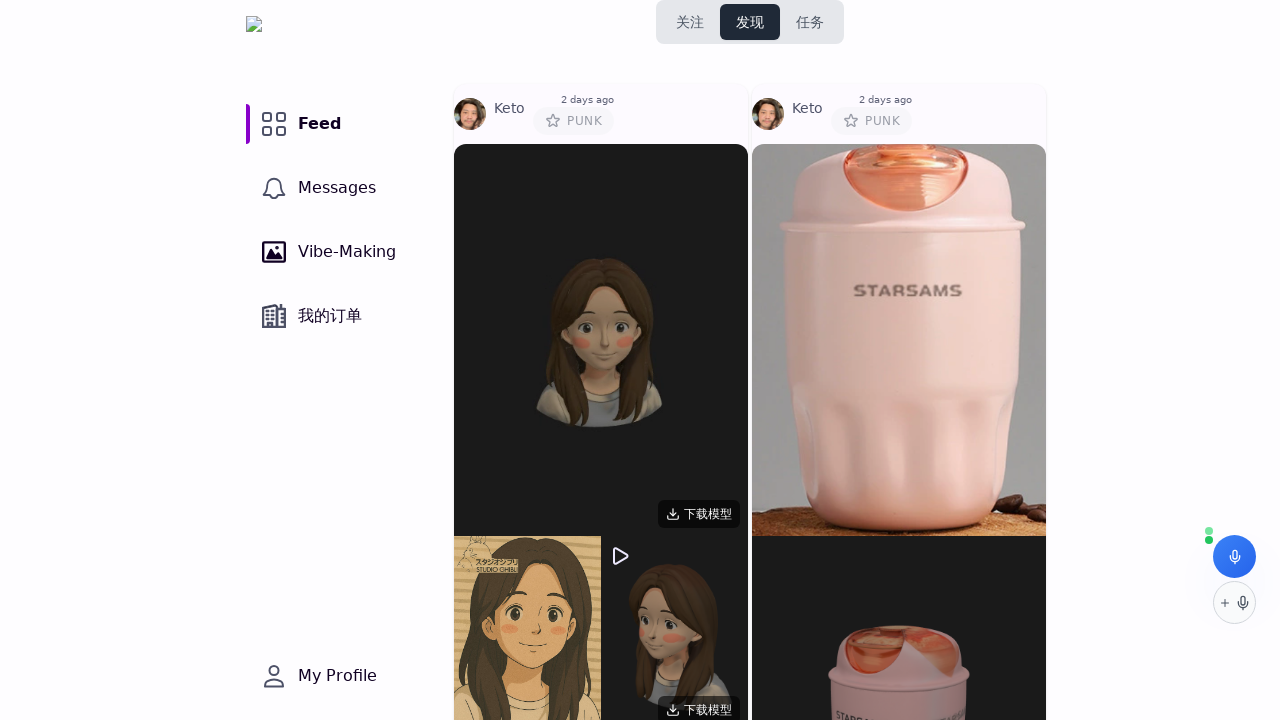

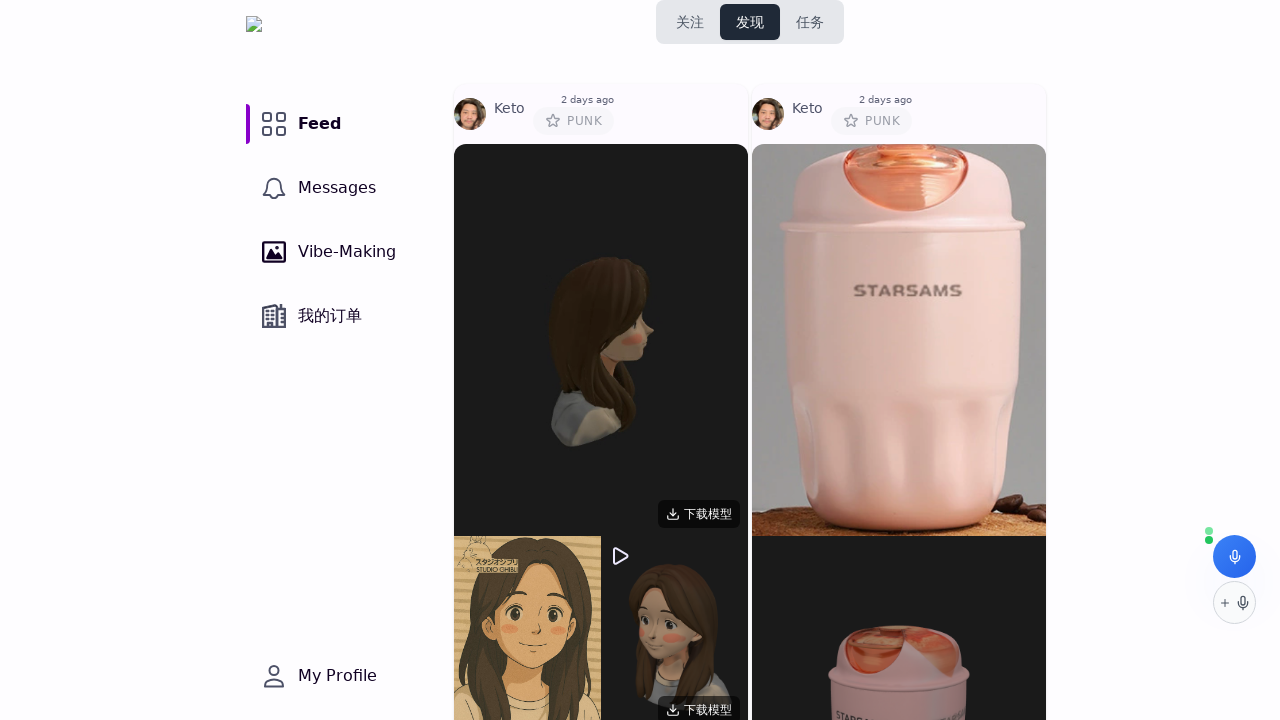